Tests form interaction on a practice site by entering text into an input field and clicking a radio button

Starting URL: https://testautomationpractice.blogspot.com/

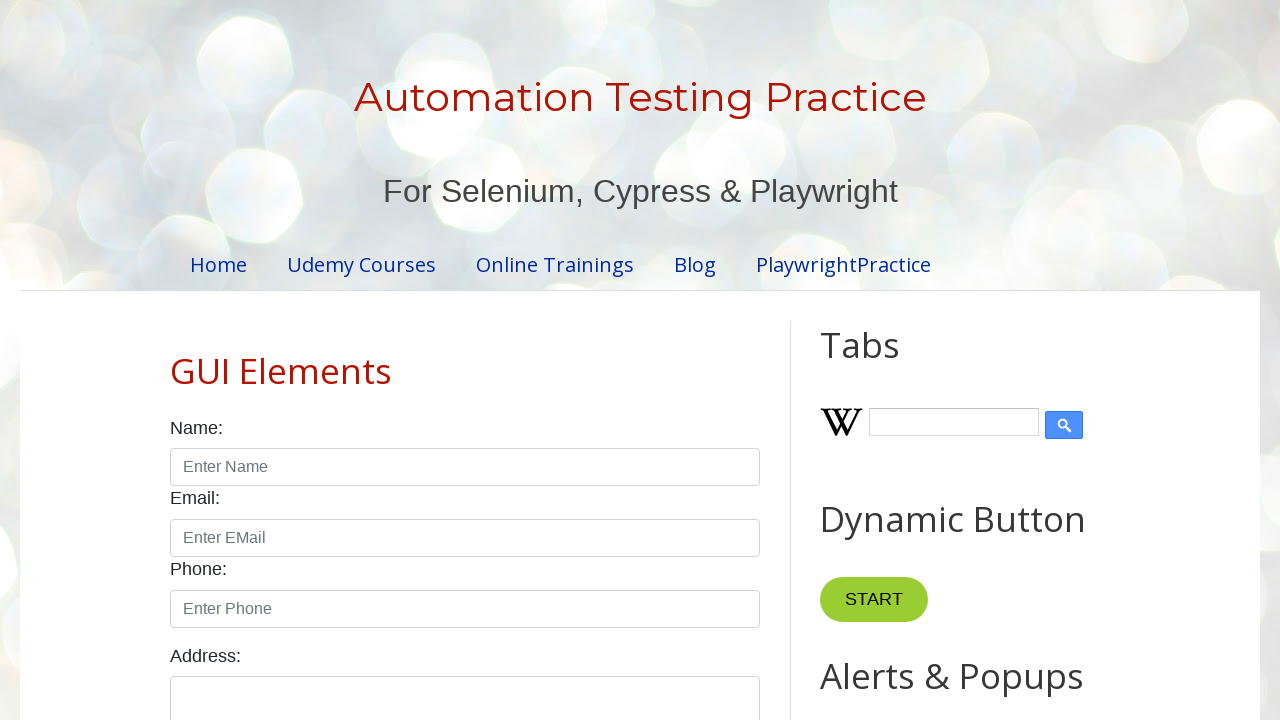

Filled name input field with 'John' on input#name
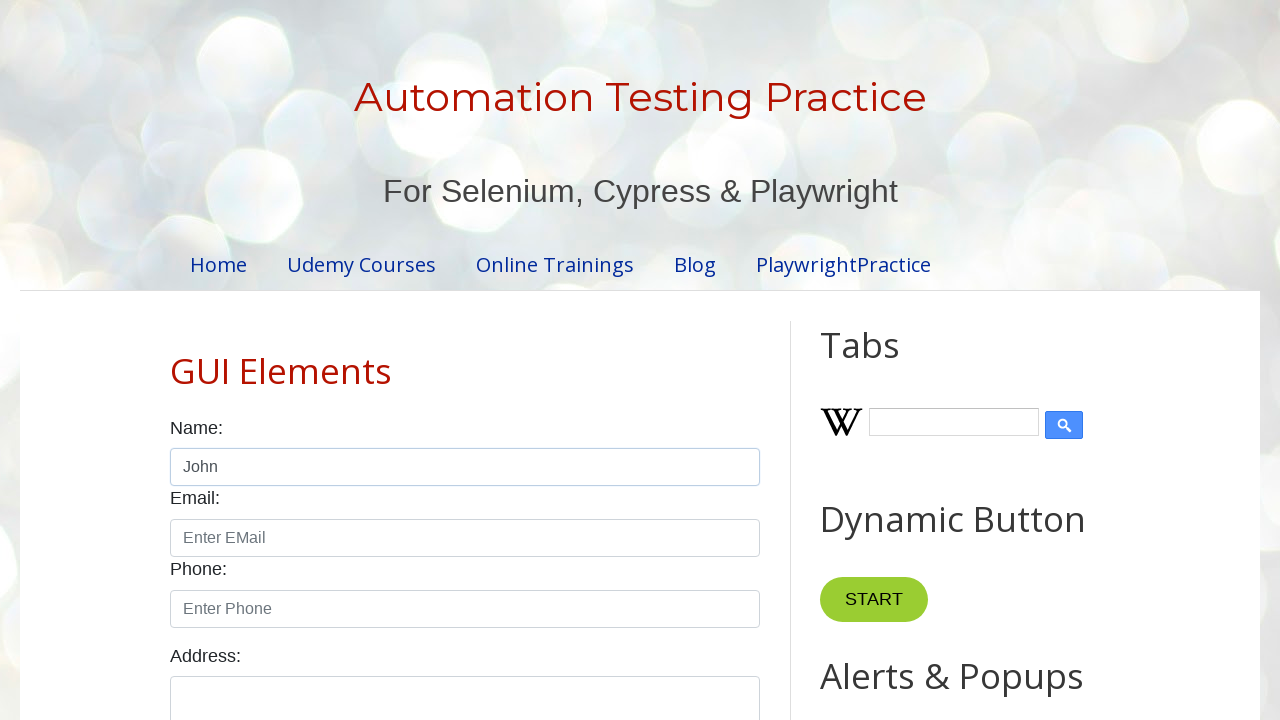

Clicked male radio button at (176, 360) on input#male
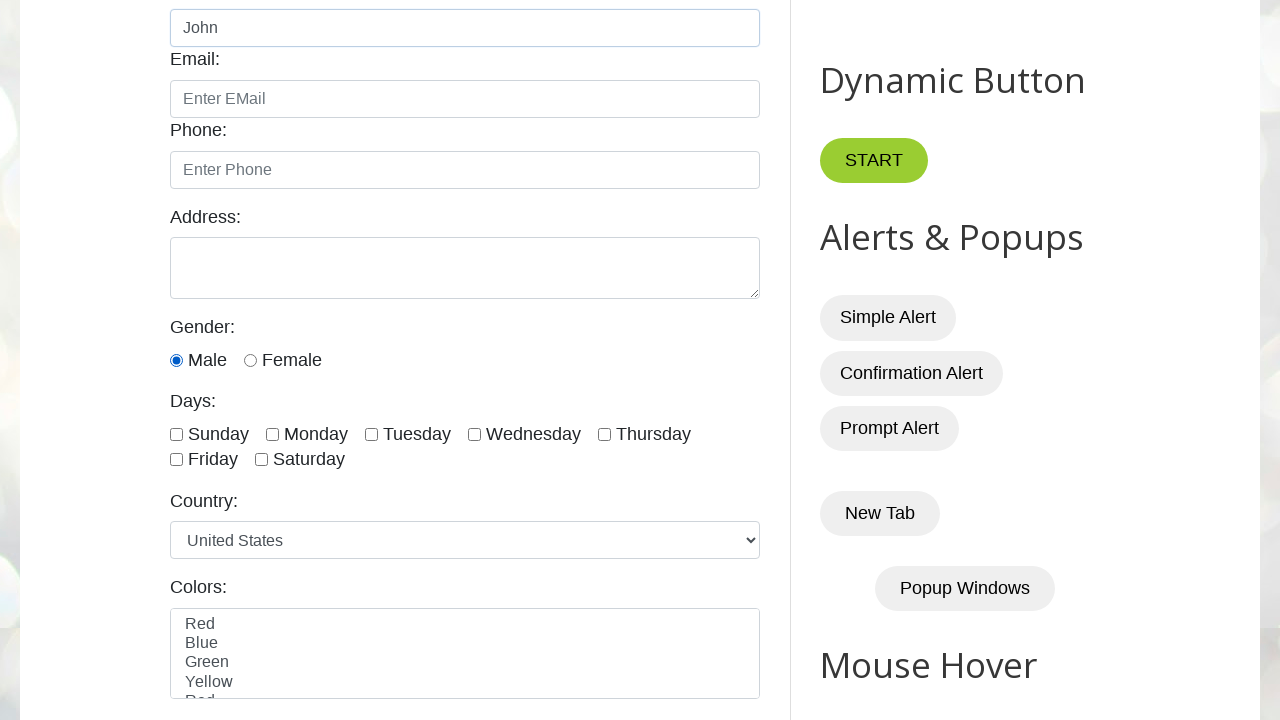

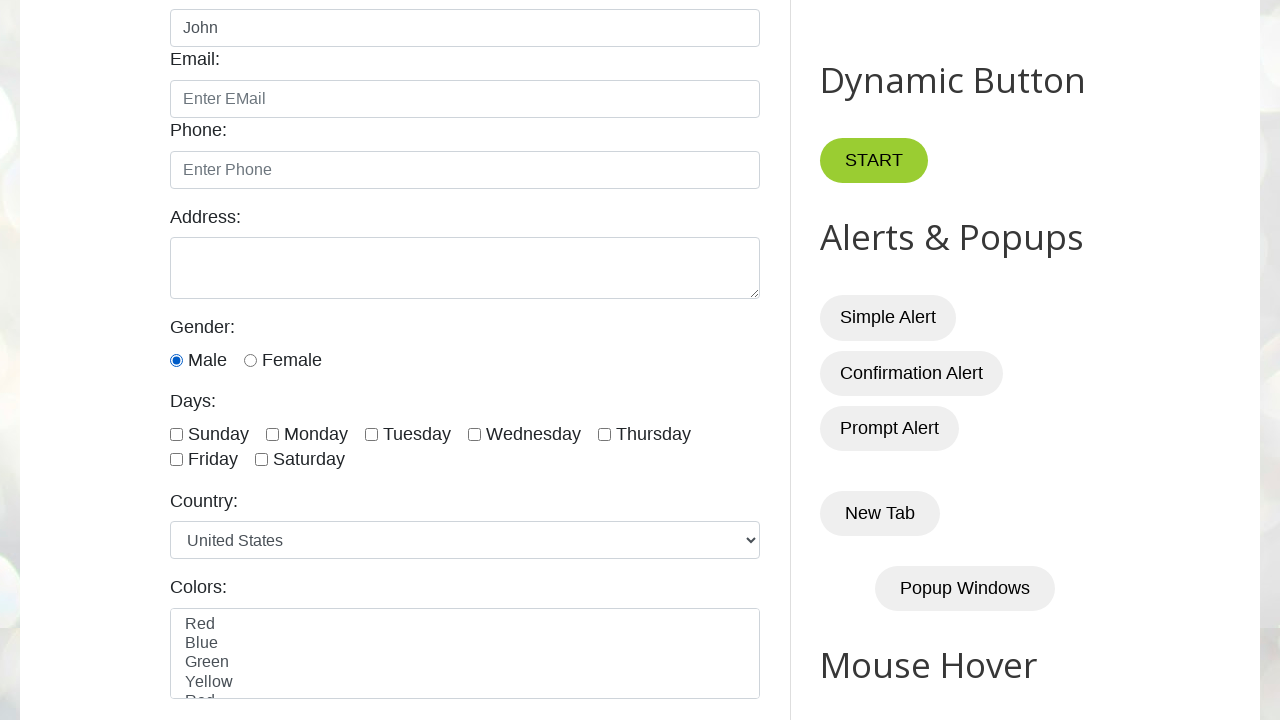